Navigates to TechBrain.ai homepage, clicks on the first list link, and waits for chapter headings to load on the resulting page.

Starting URL: https://techbrain.ai/

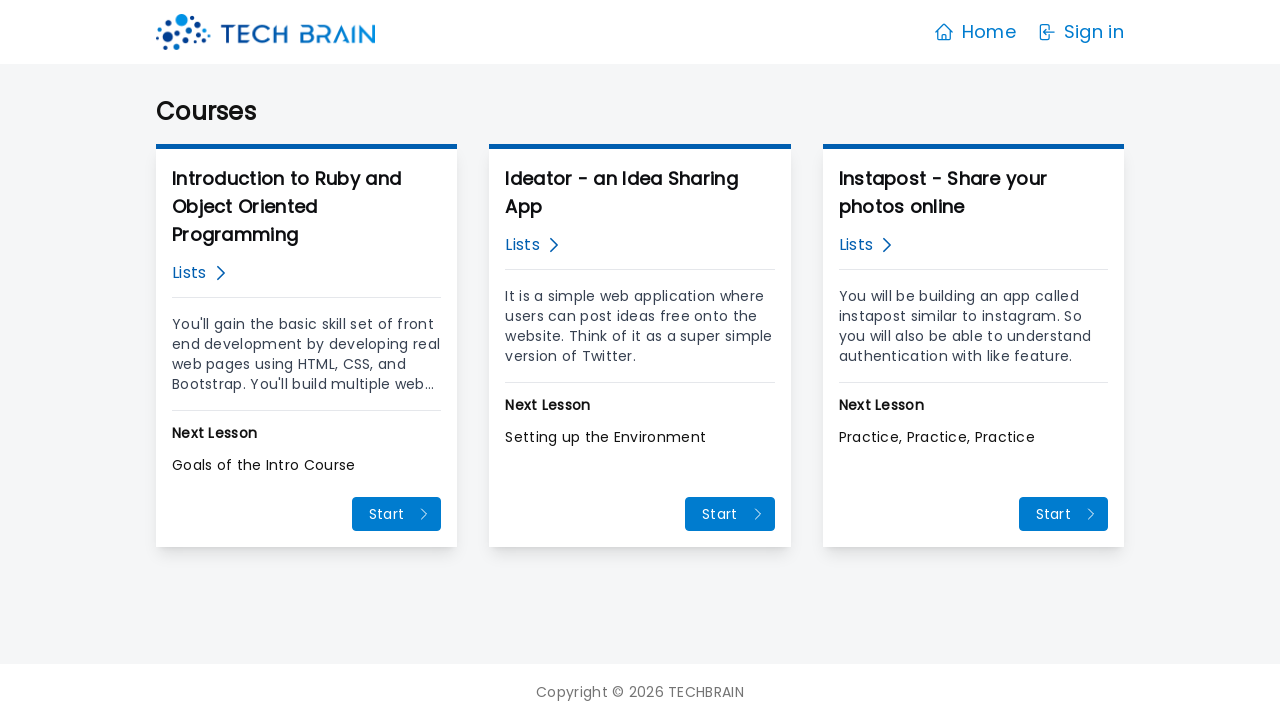

Navigated to TechBrain.ai homepage
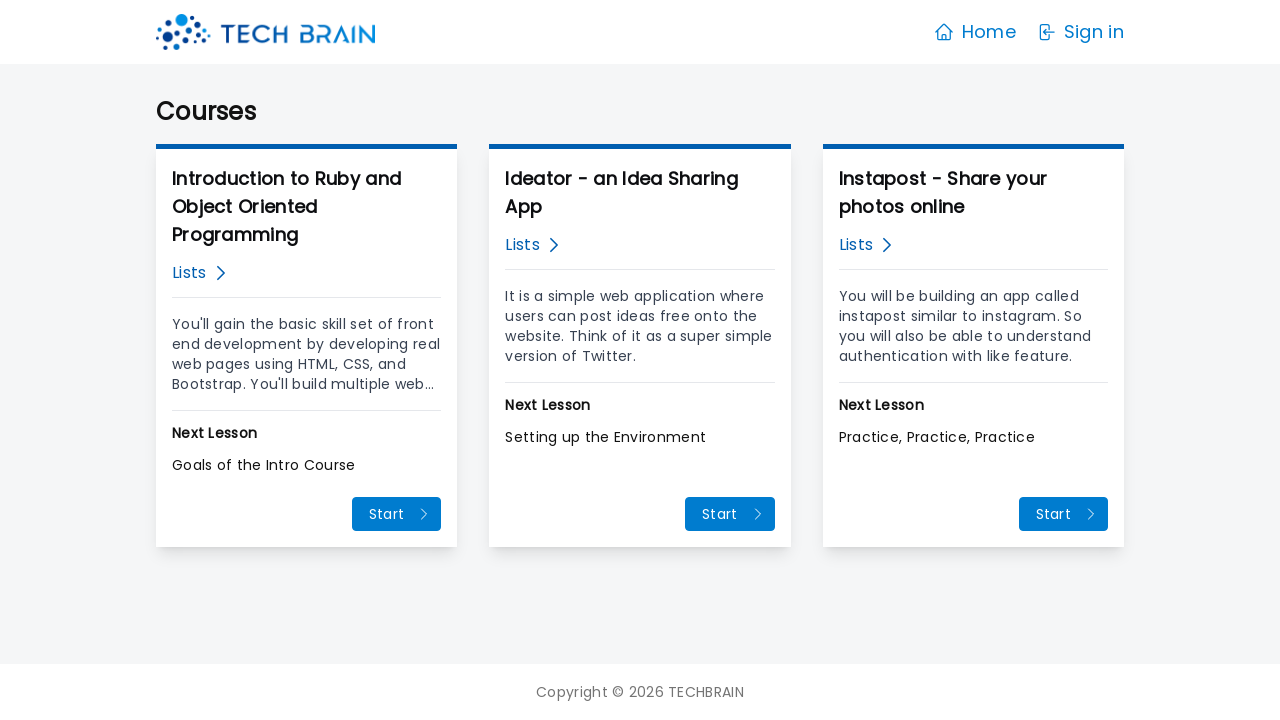

First list link became visible
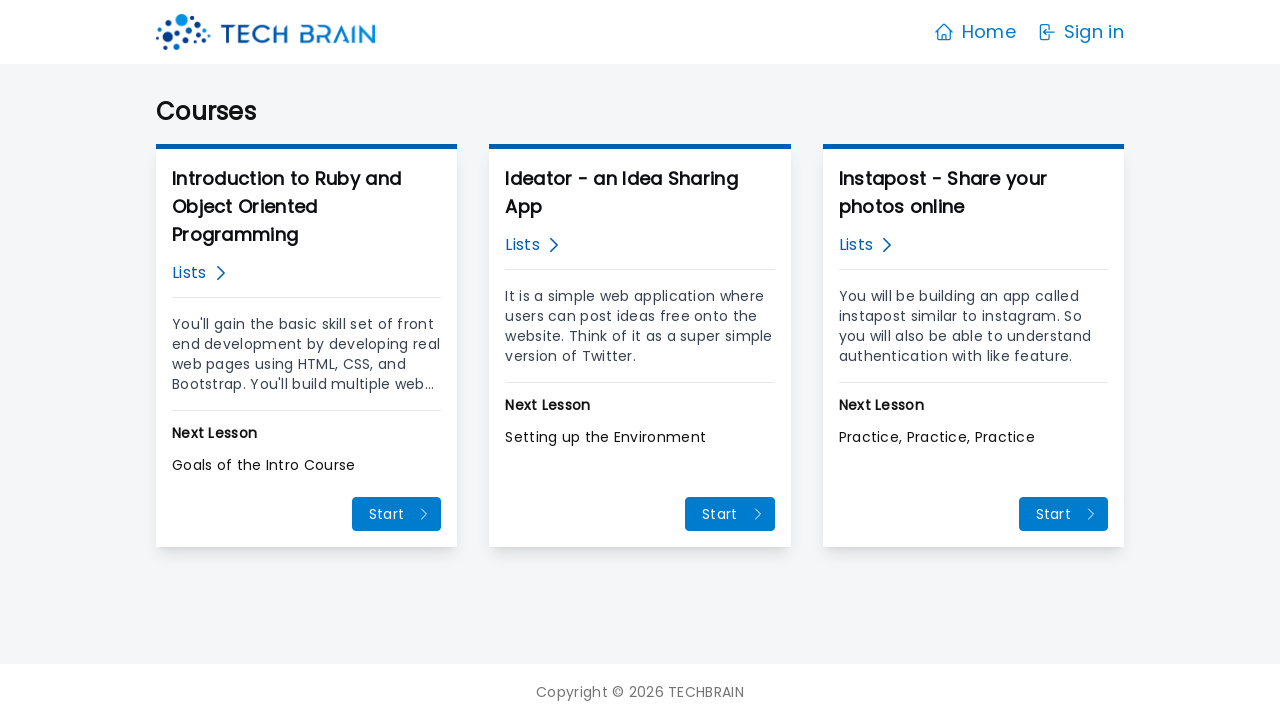

Clicked on the first list link at (189, 273) on (//a[@class="flex mb-3"]/span[@class="text-blue-700"])[1]
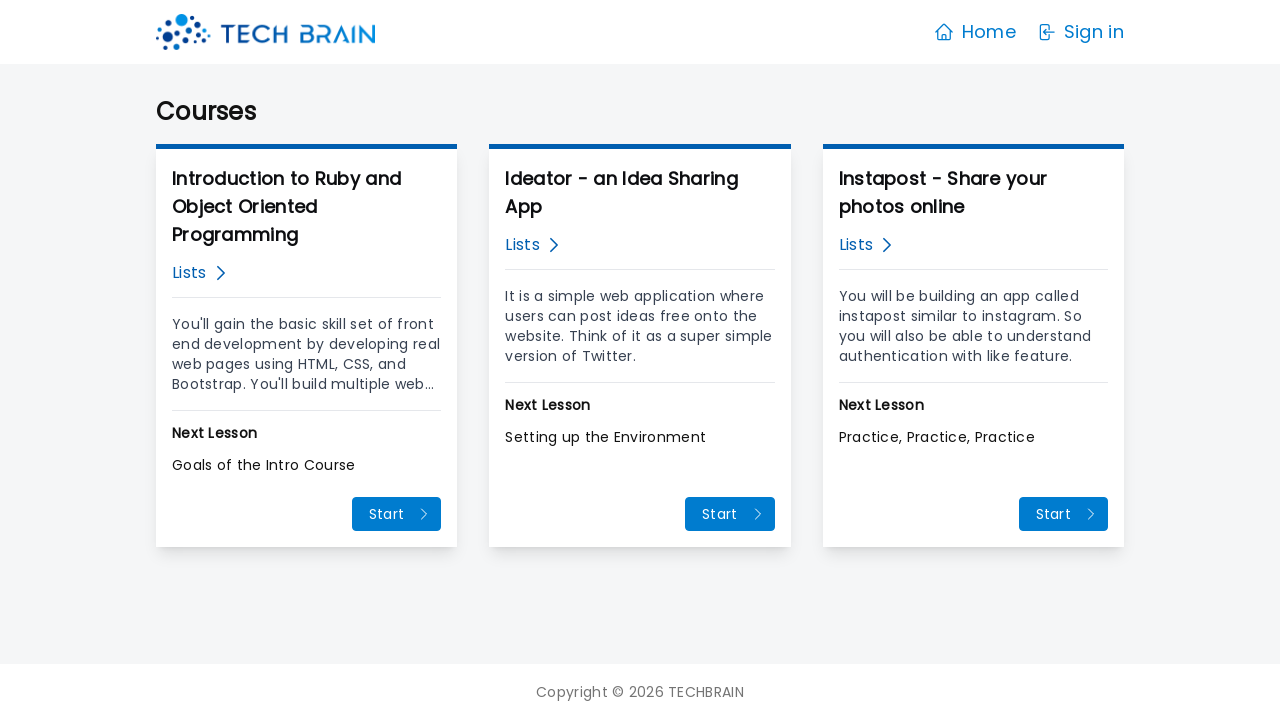

Chapter headings loaded on the page
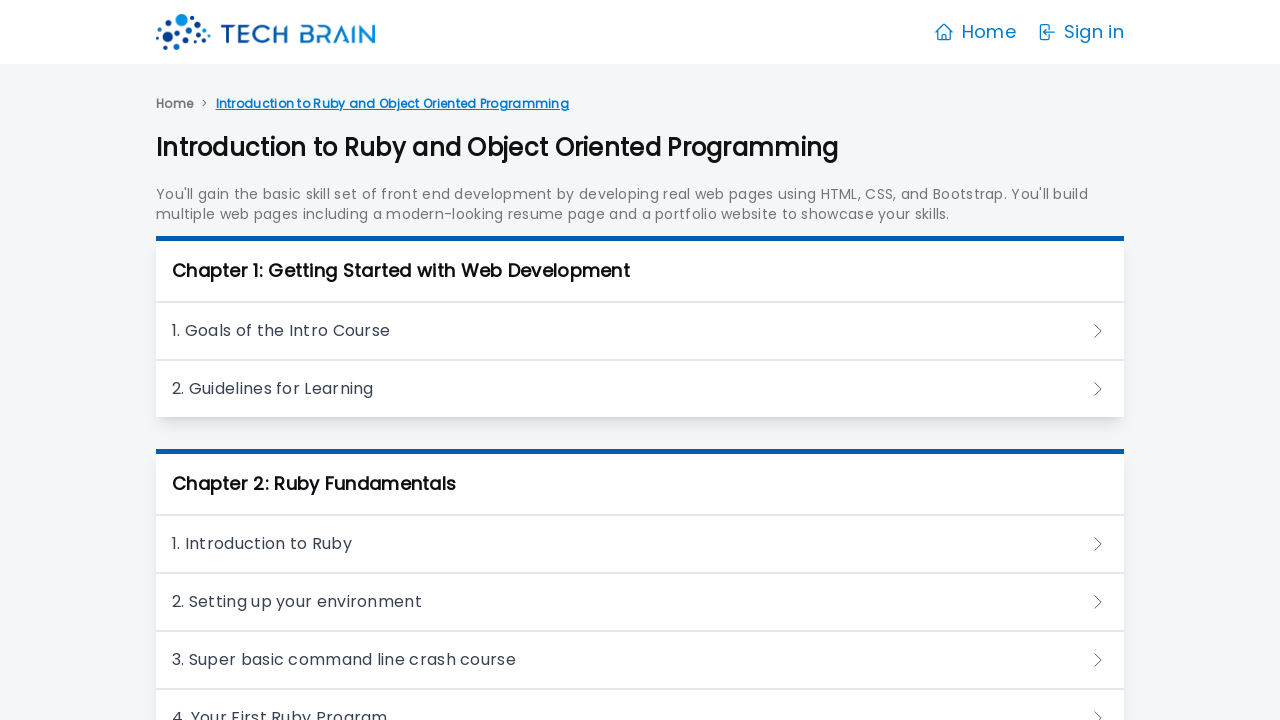

First chapter heading is visible
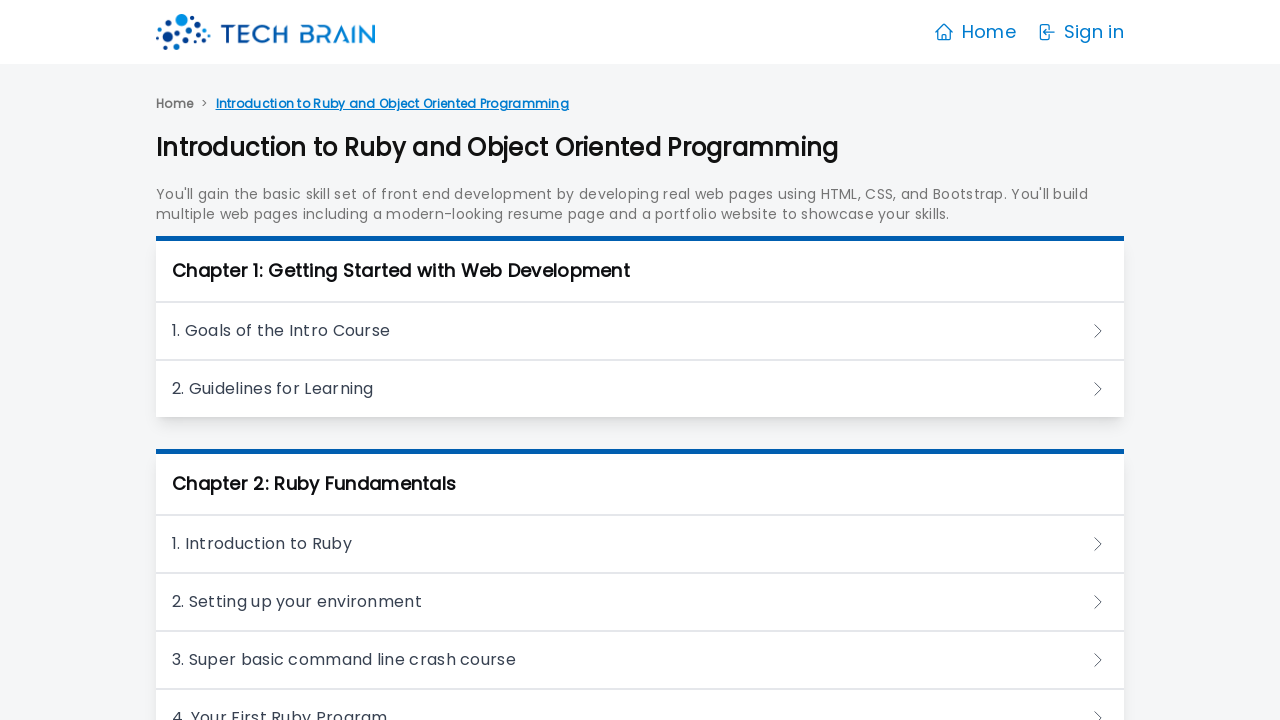

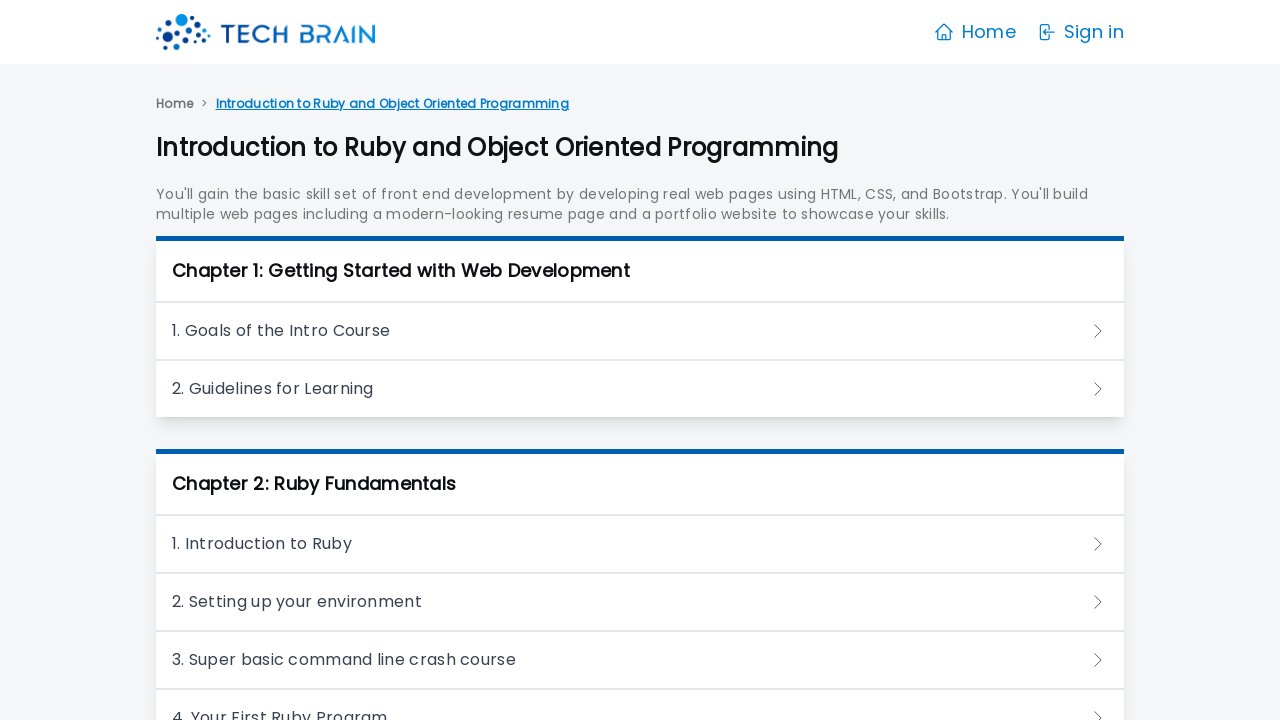